Tests an e-commerce flow by searching for products, adding items to cart, and proceeding through checkout

Starting URL: https://rahulshettyacademy.com/seleniumPractise/#/

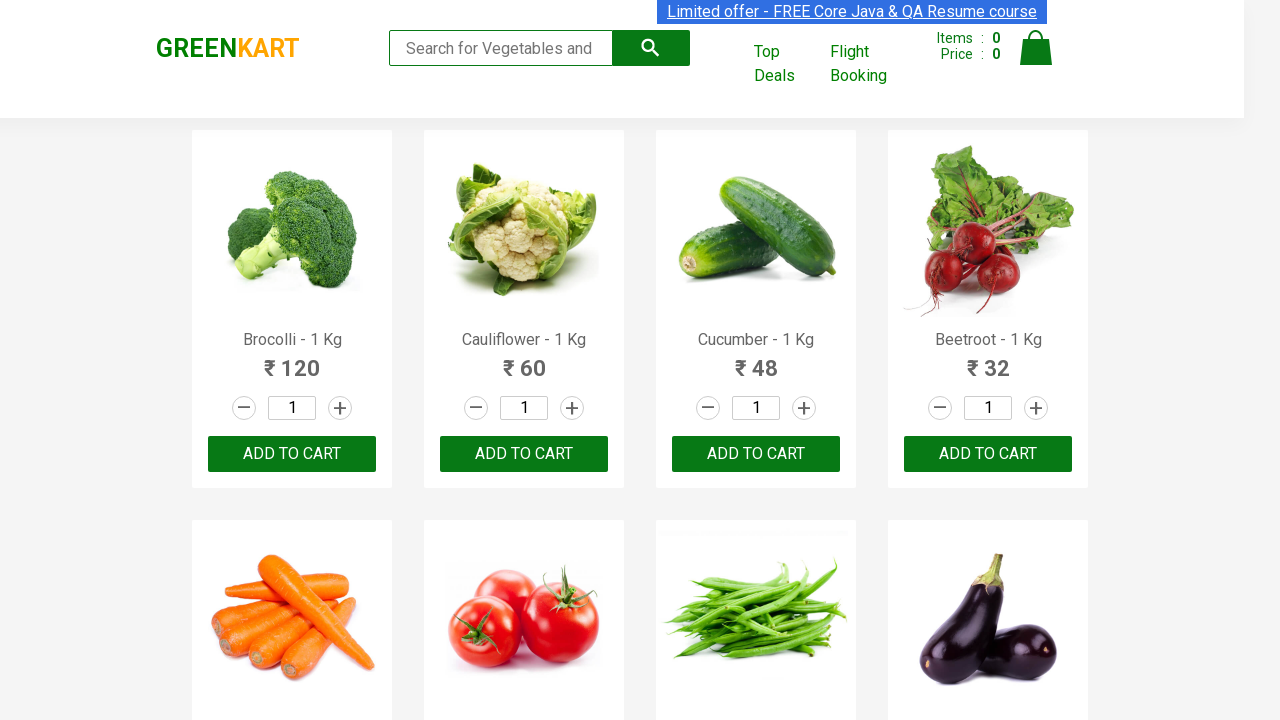

Filled search field with 'ca' to find products on .search-keyword
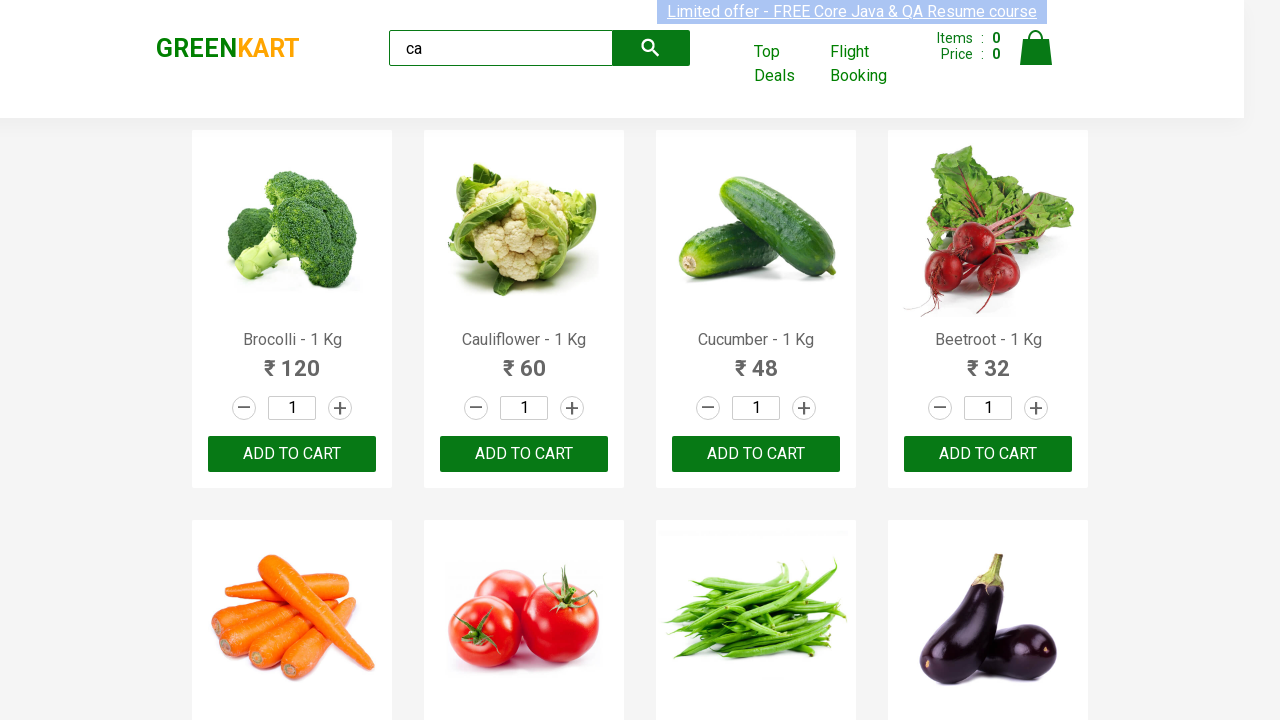

Waited for products to load
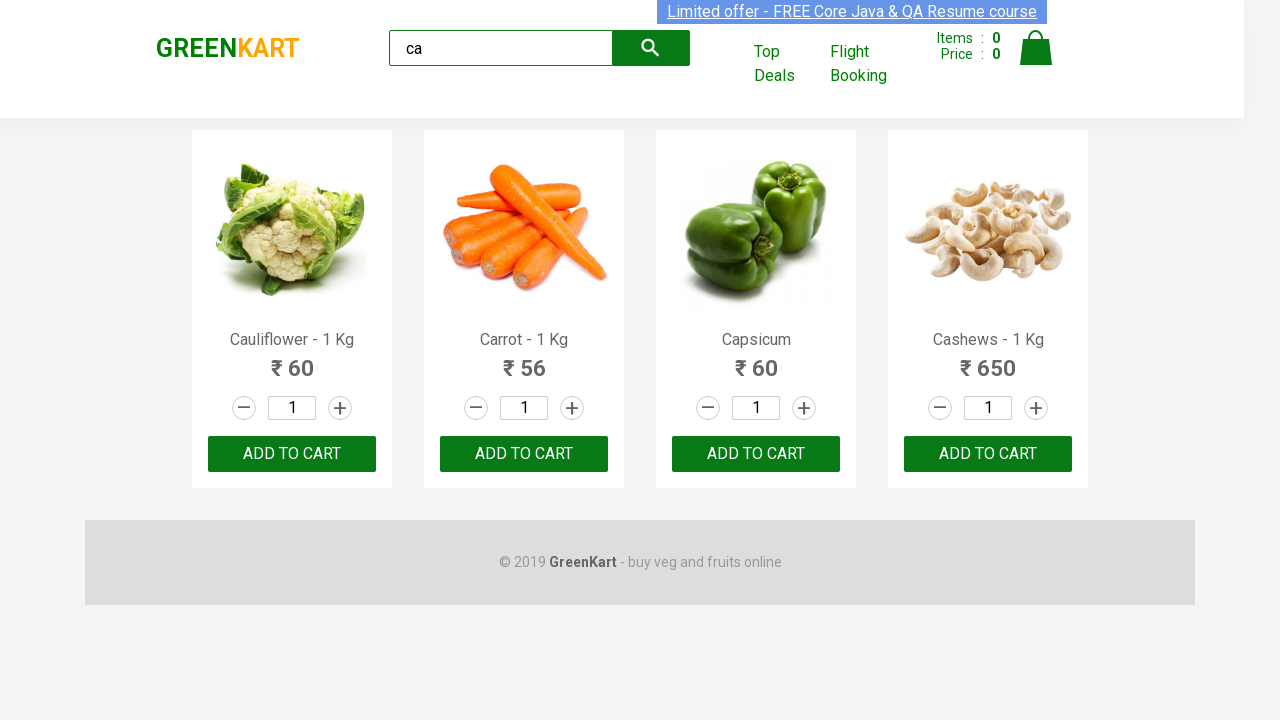

Added third product to cart at (756, 454) on div.products div.product >> nth=2 >> text=ADD TO CART
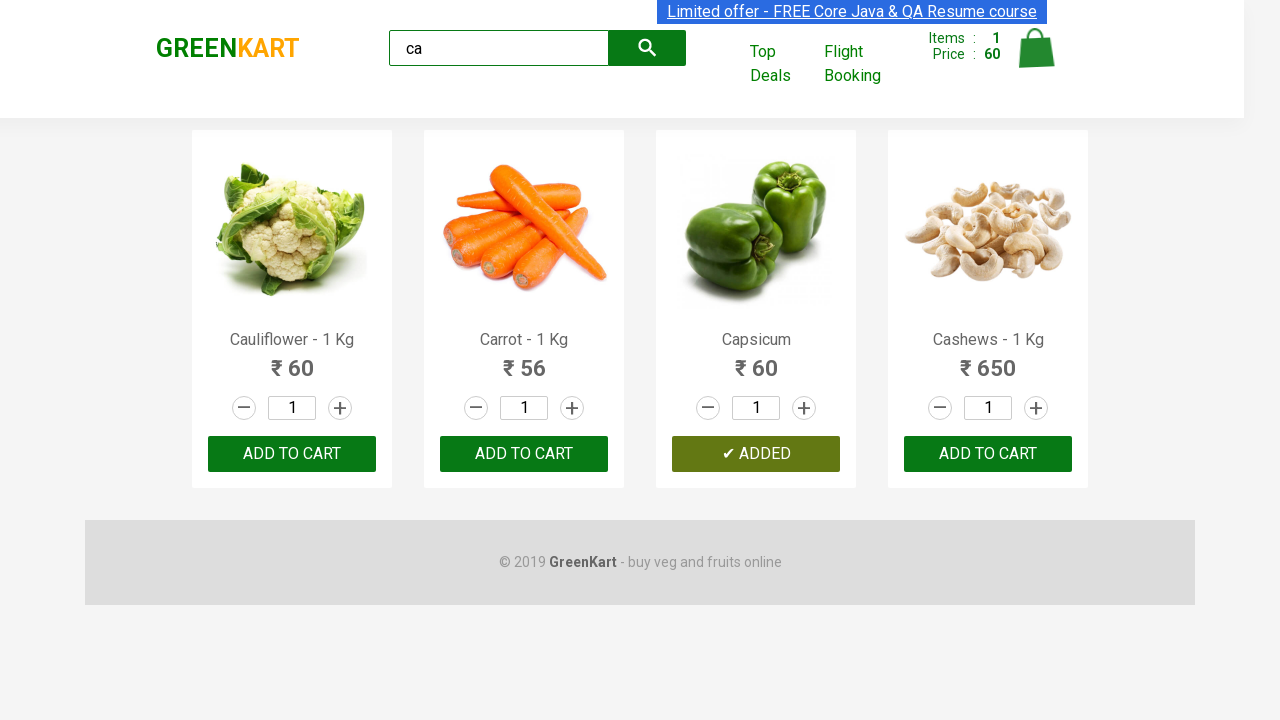

Found and added Carrot product to cart at (524, 454) on div.products div.product >> nth=1 >> button
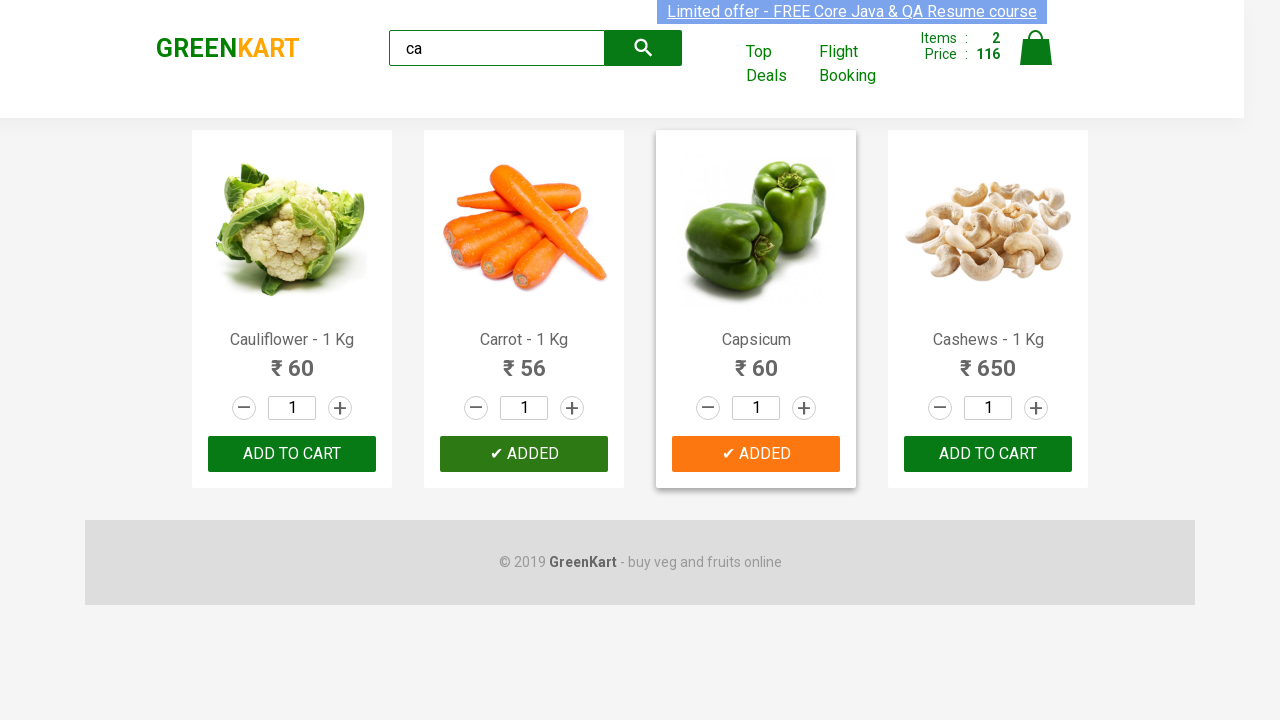

Clicked cart icon to view cart at (1036, 48) on .cart-icon > img
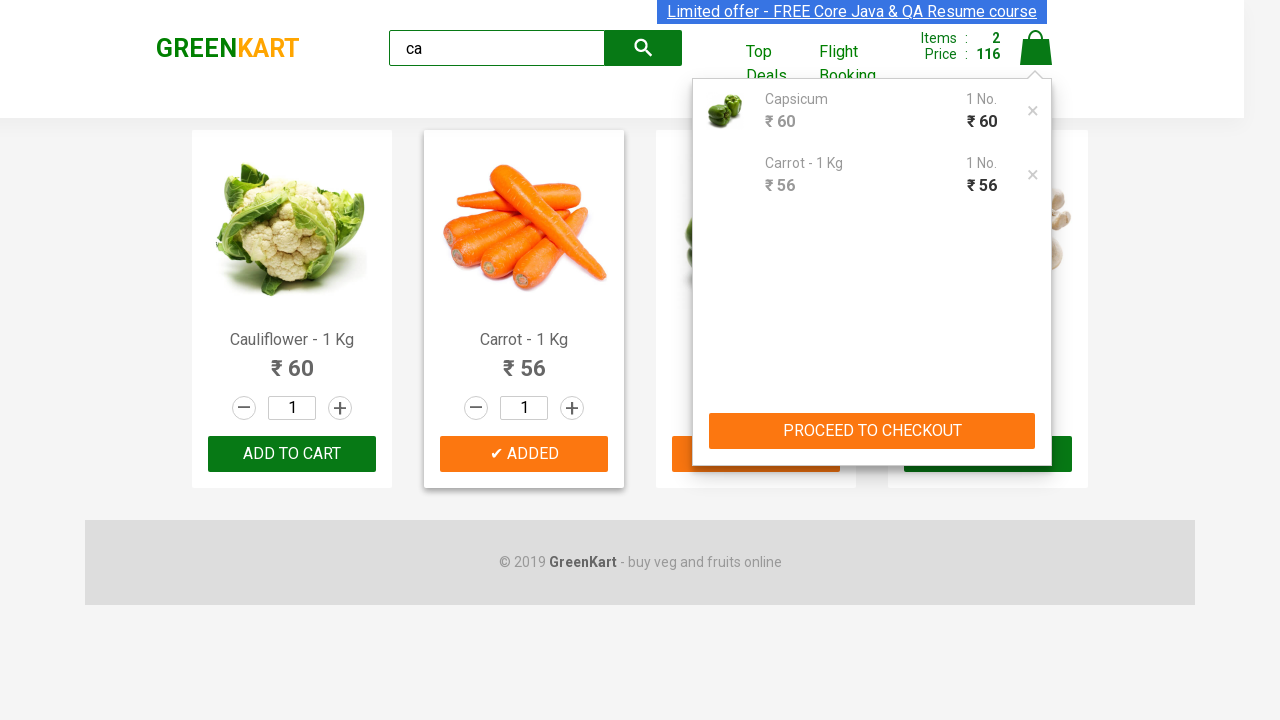

Clicked PROCEED TO CHECKOUT button at (872, 431) on text=PROCEED TO CHECKOUT
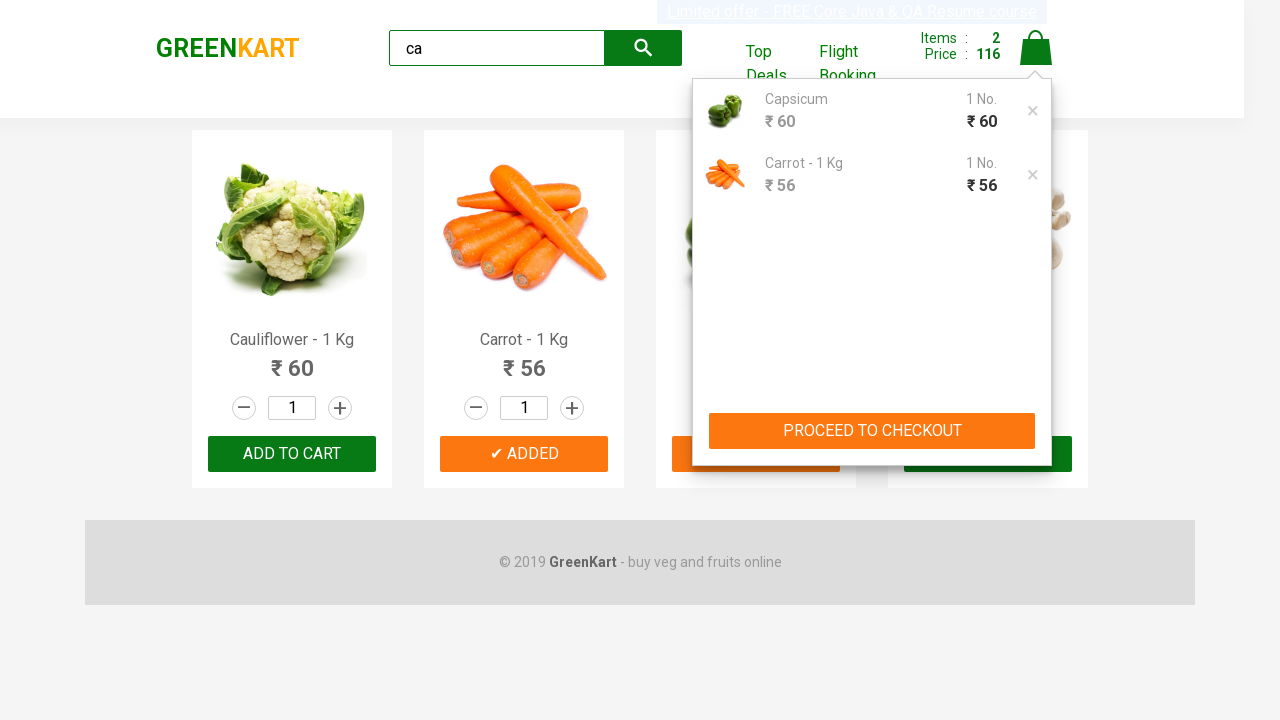

Clicked Place Order button to complete checkout at (1036, 491) on text=Place Order
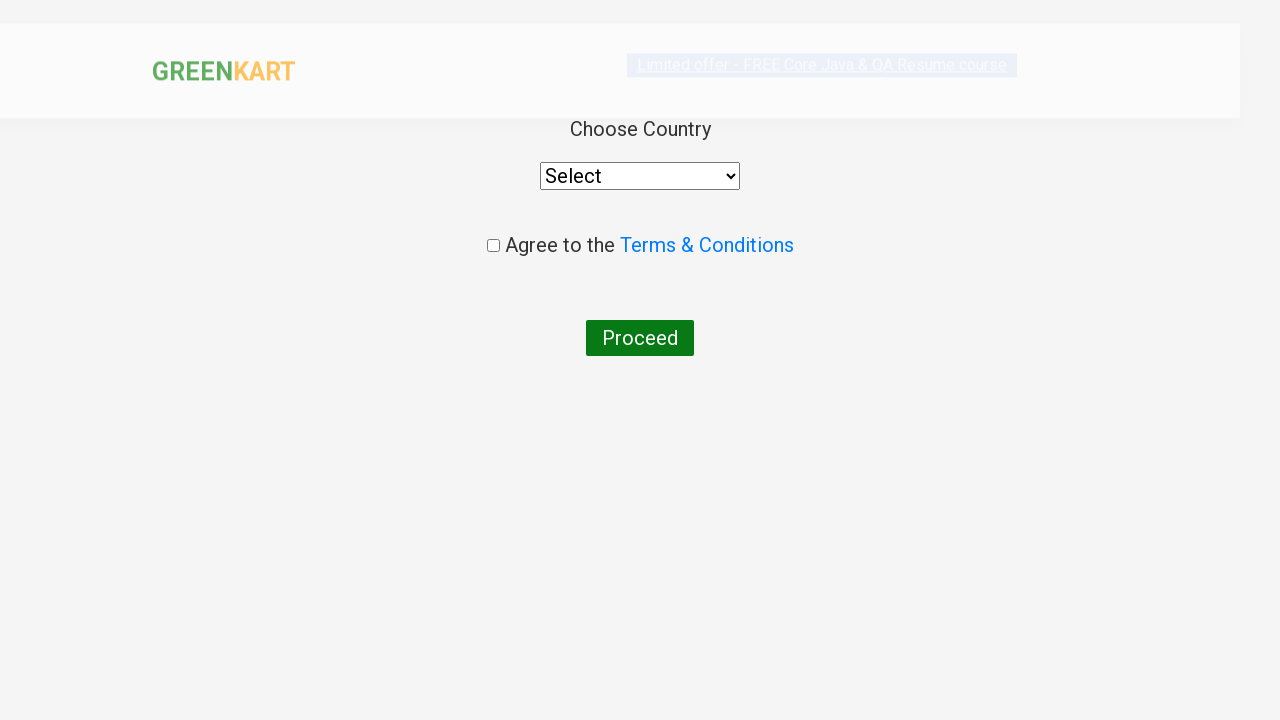

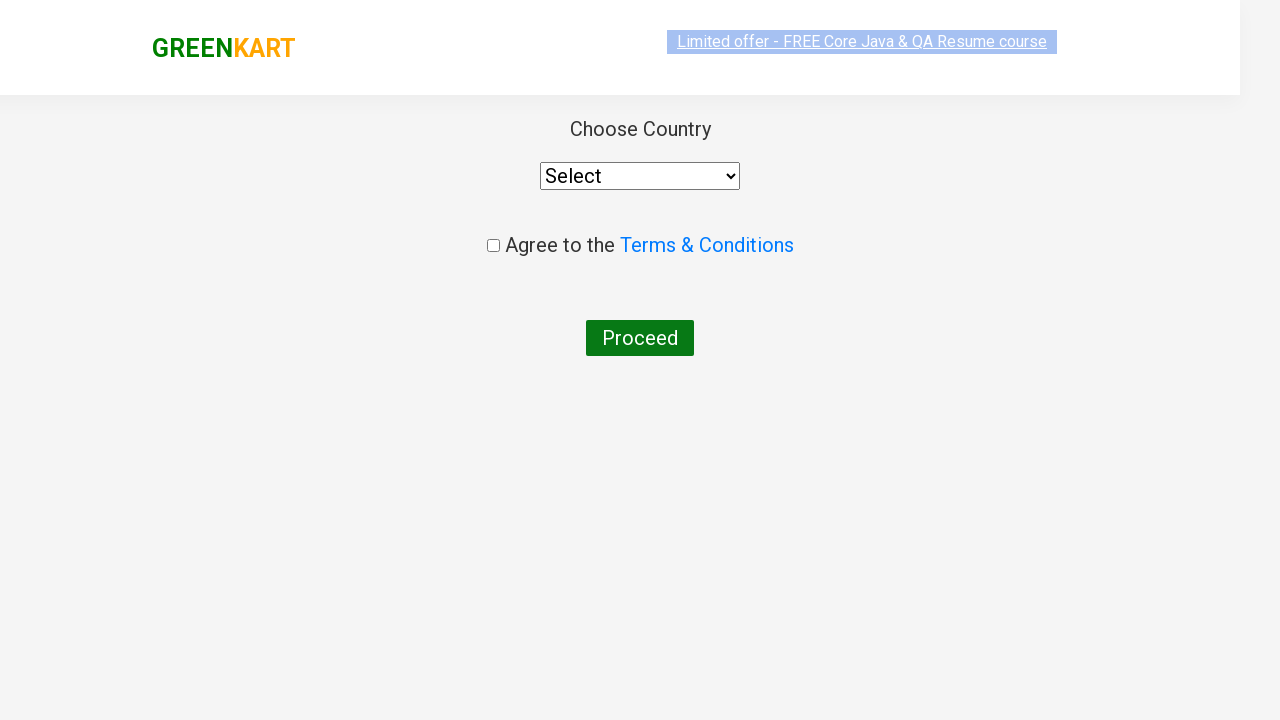